Tests a math challenge form by reading a value from the page, calculating the answer using a logarithmic formula, filling in the result, selecting checkbox and radio button options, and submitting the form.

Starting URL: https://suninjuly.github.io/math.html

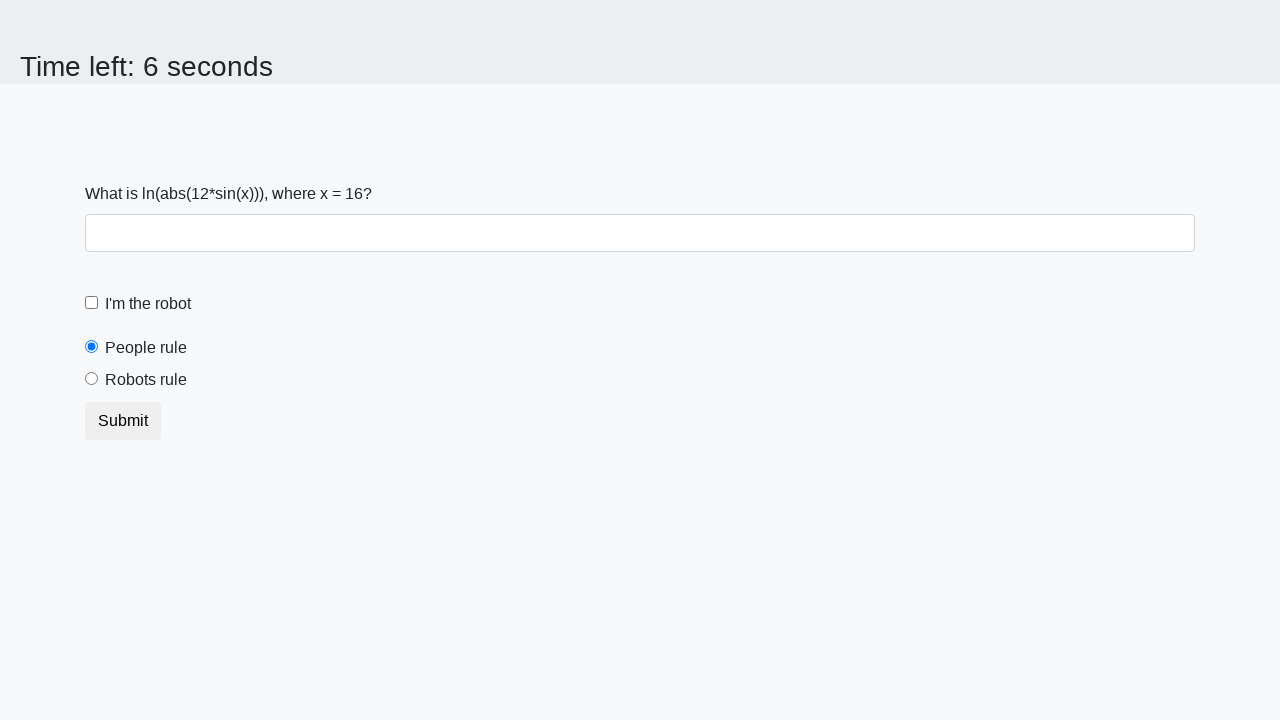

Located the x value element
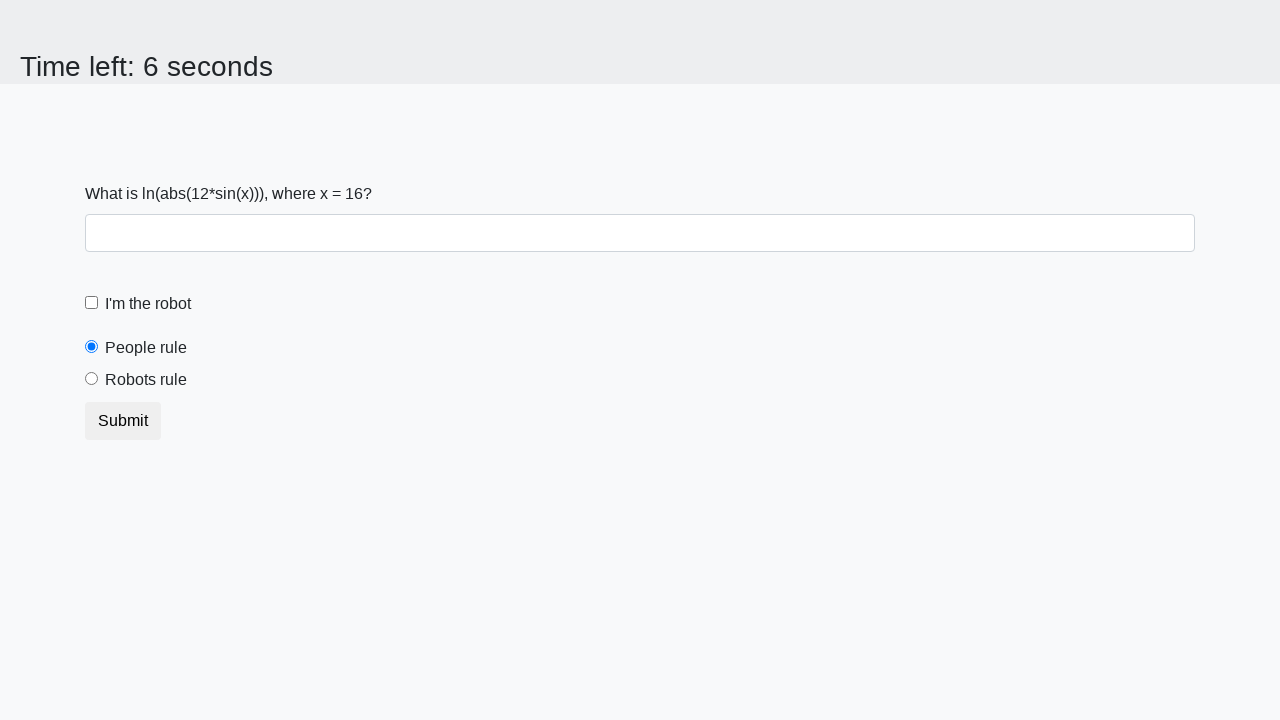

Read x value from page: 16
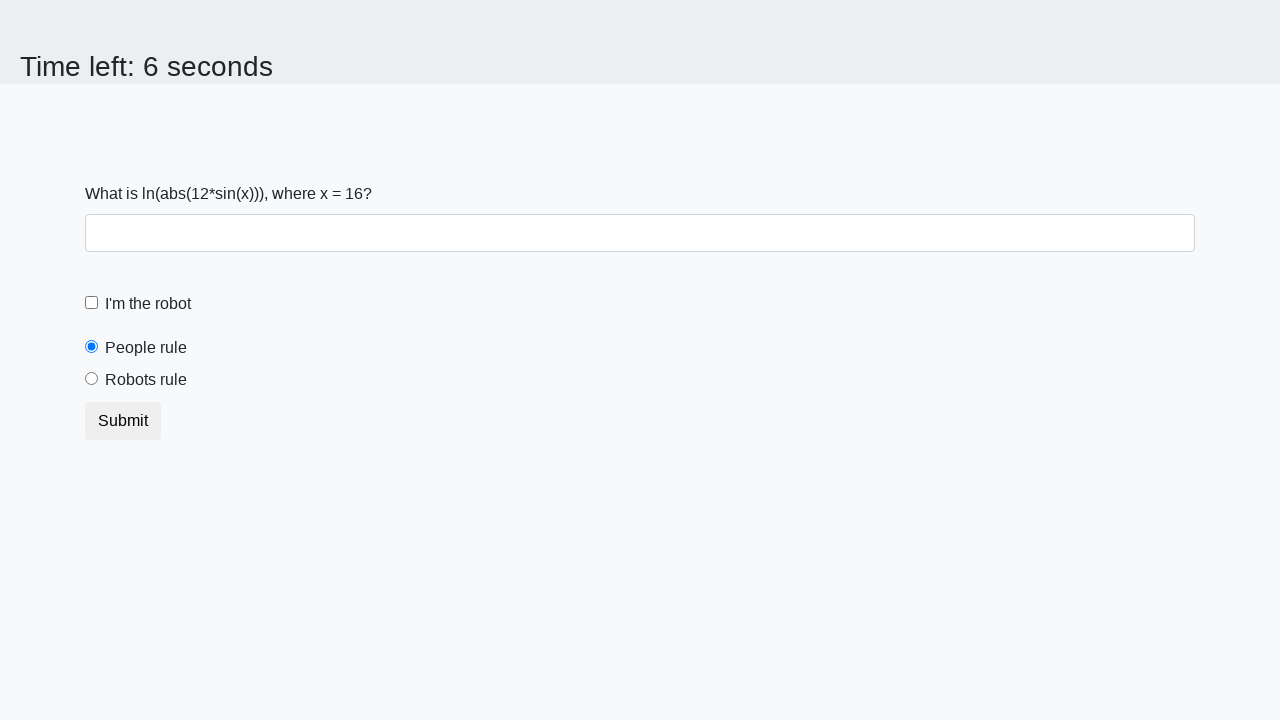

Calculated answer using logarithmic formula: 1.2397760885558486
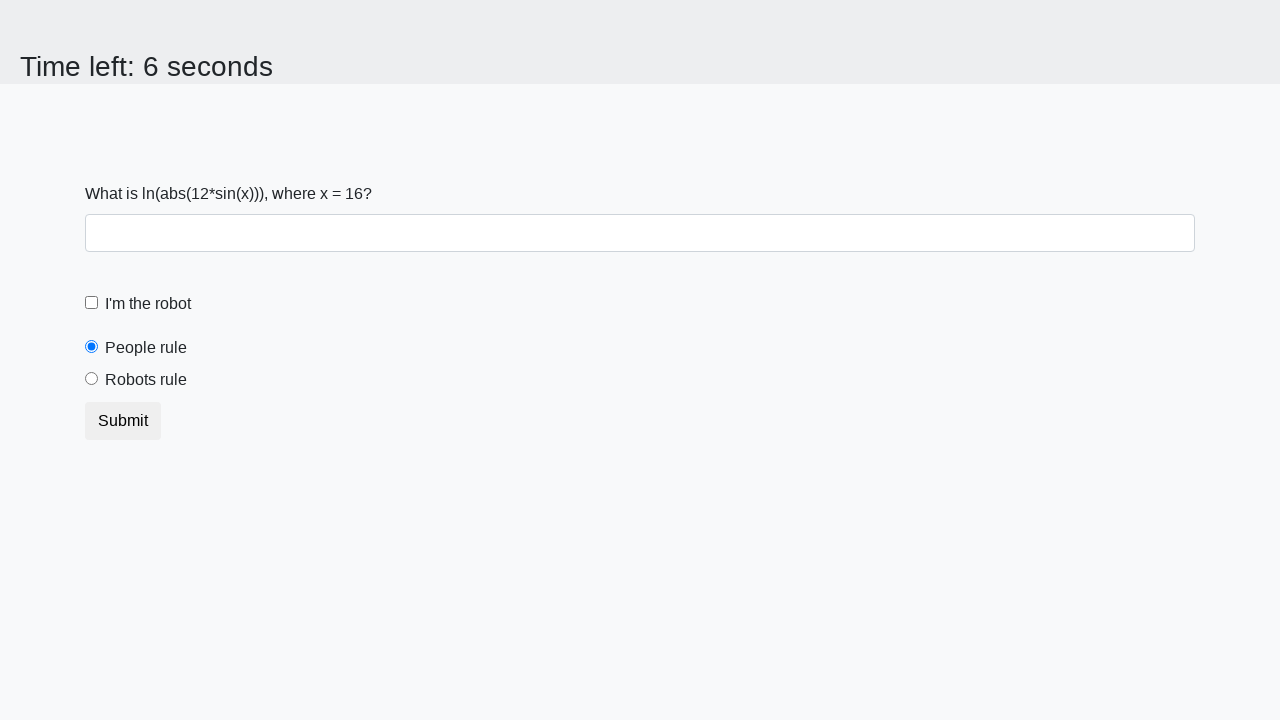

Filled answer field with calculated value: 1.2397760885558486 on #answer
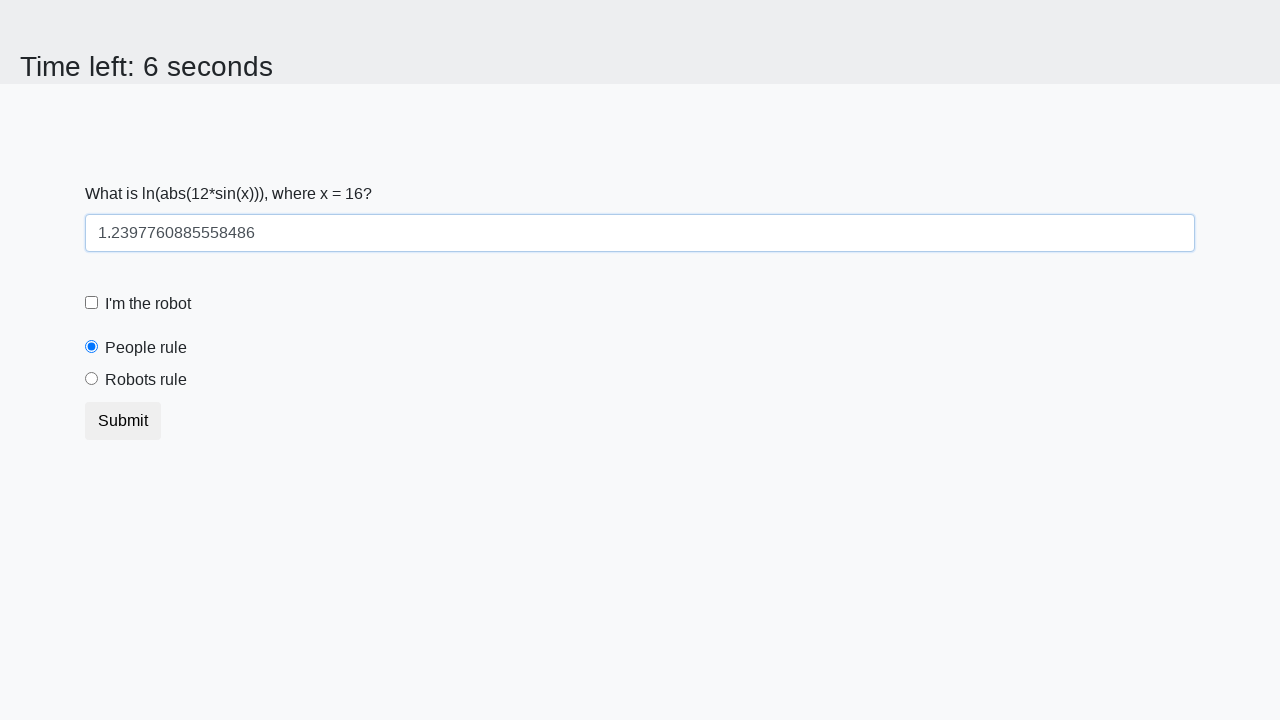

Clicked checkbox label at (148, 304) on .form-check-label
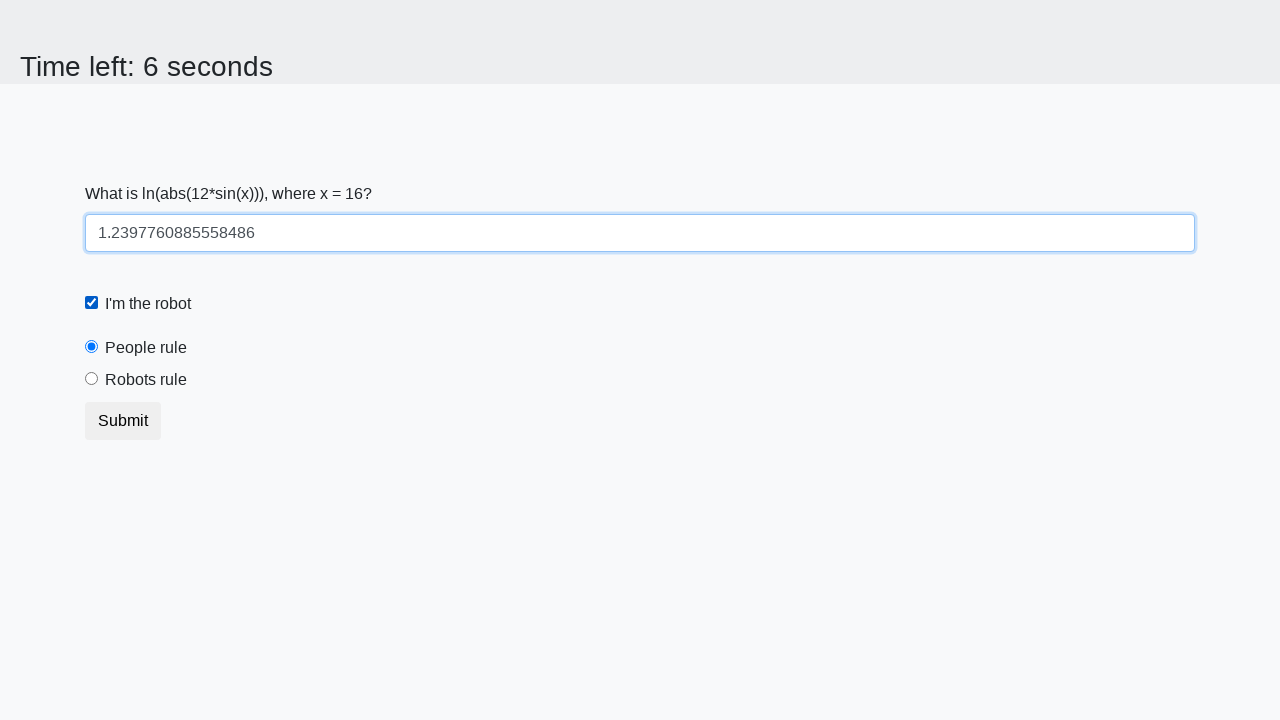

Selected 'robotsRule' radio button at (146, 380) on [for='robotsRule']
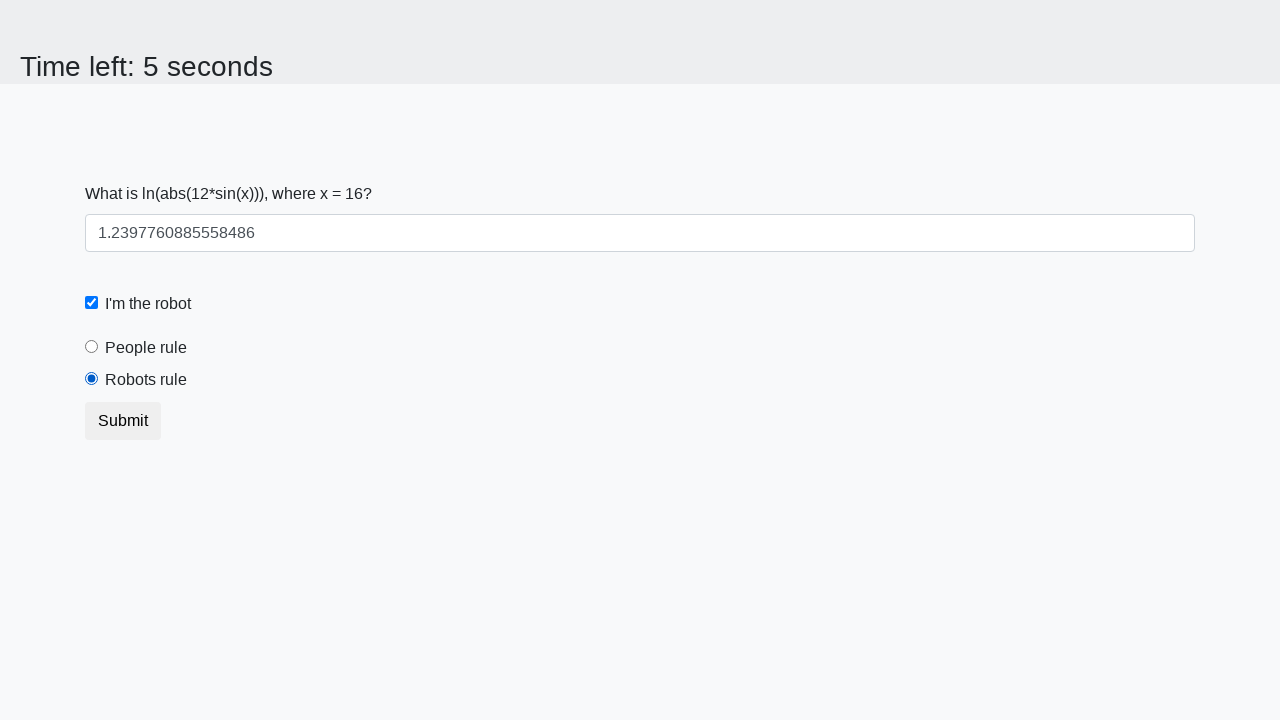

Clicked submit button to submit the form at (123, 421) on button.btn
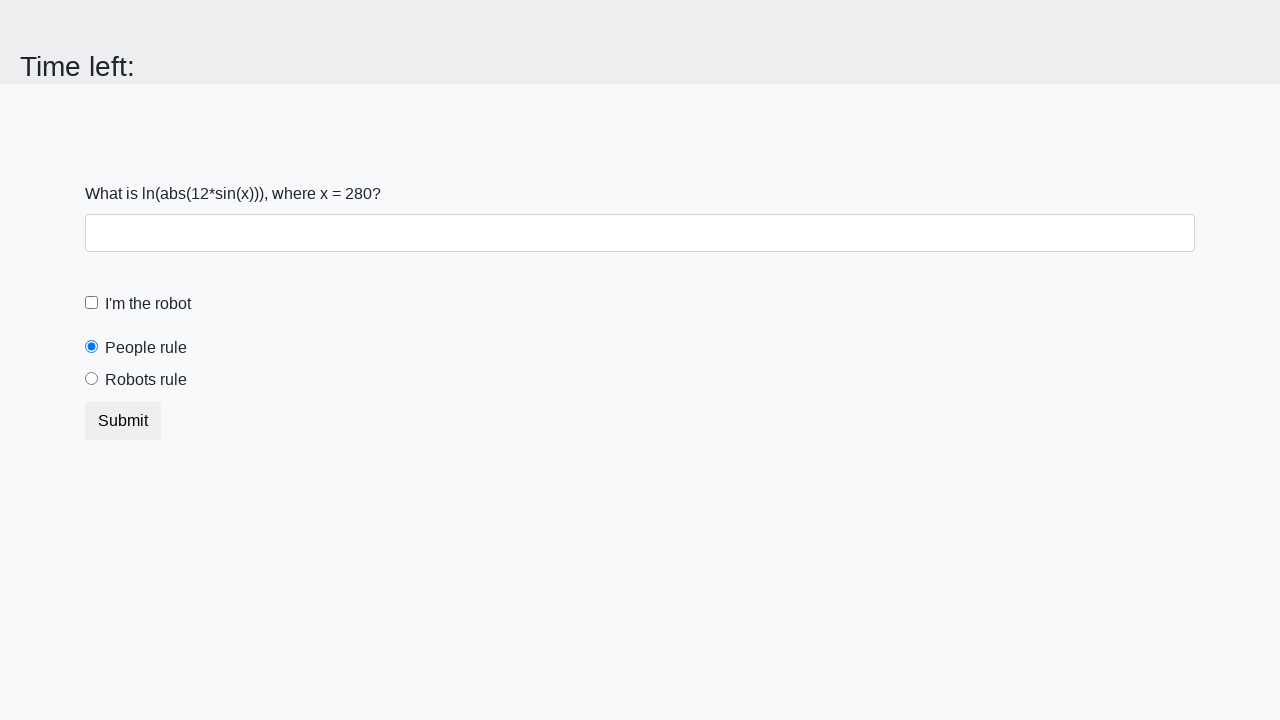

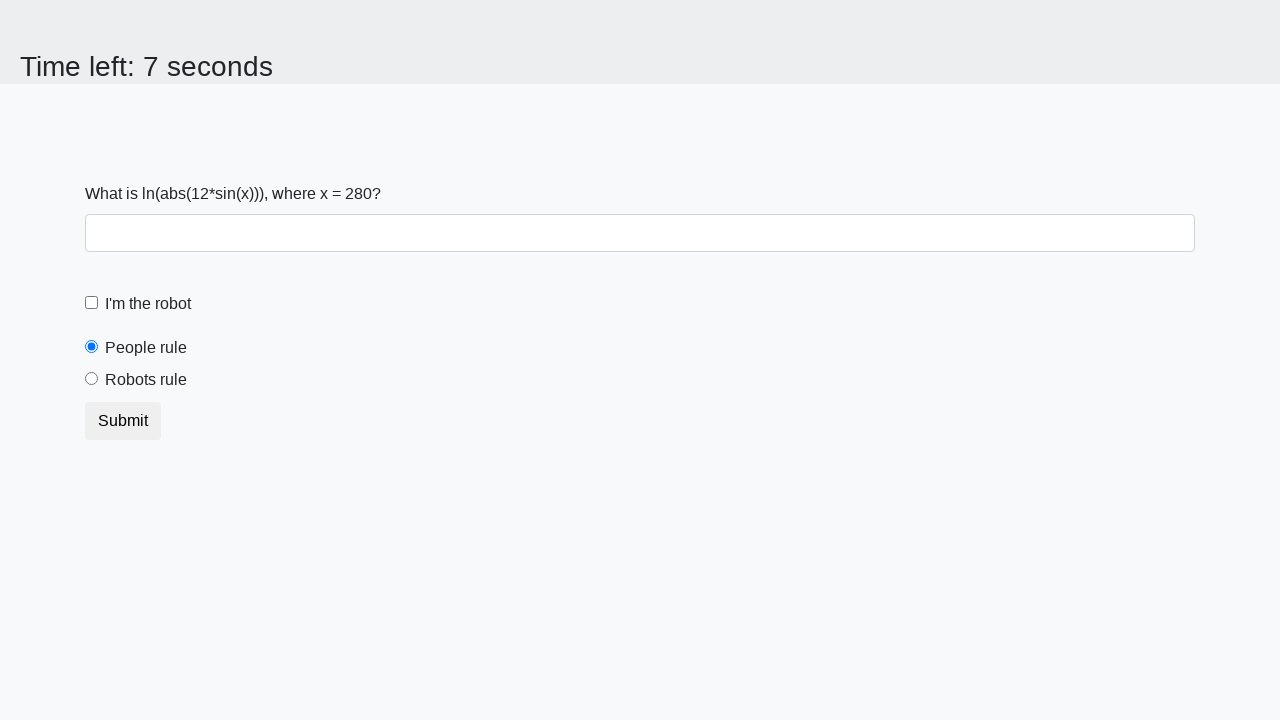